Verifies that the page title matches the expected value "Get a Quote" after navigating to the quote form page.

Starting URL: https://skryabin.com/market/quote.html

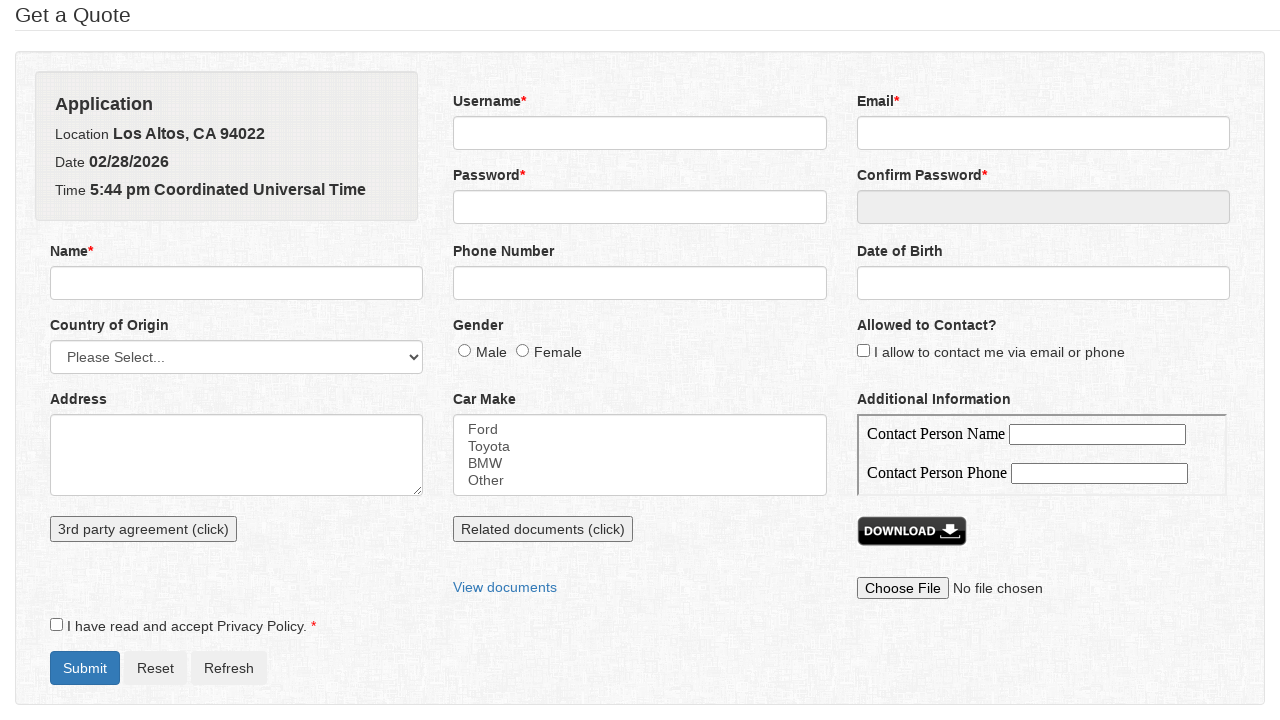

Navigated to quote form page at https://skryabin.com/market/quote.html
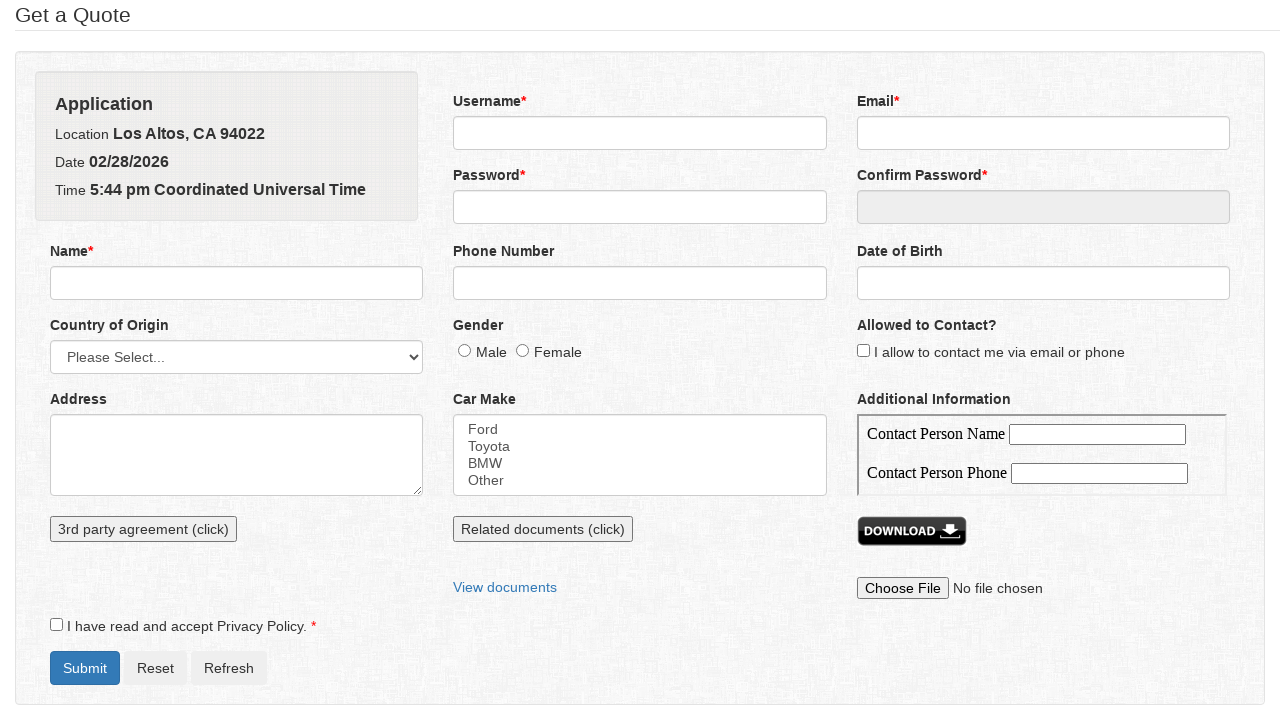

Retrieved page title
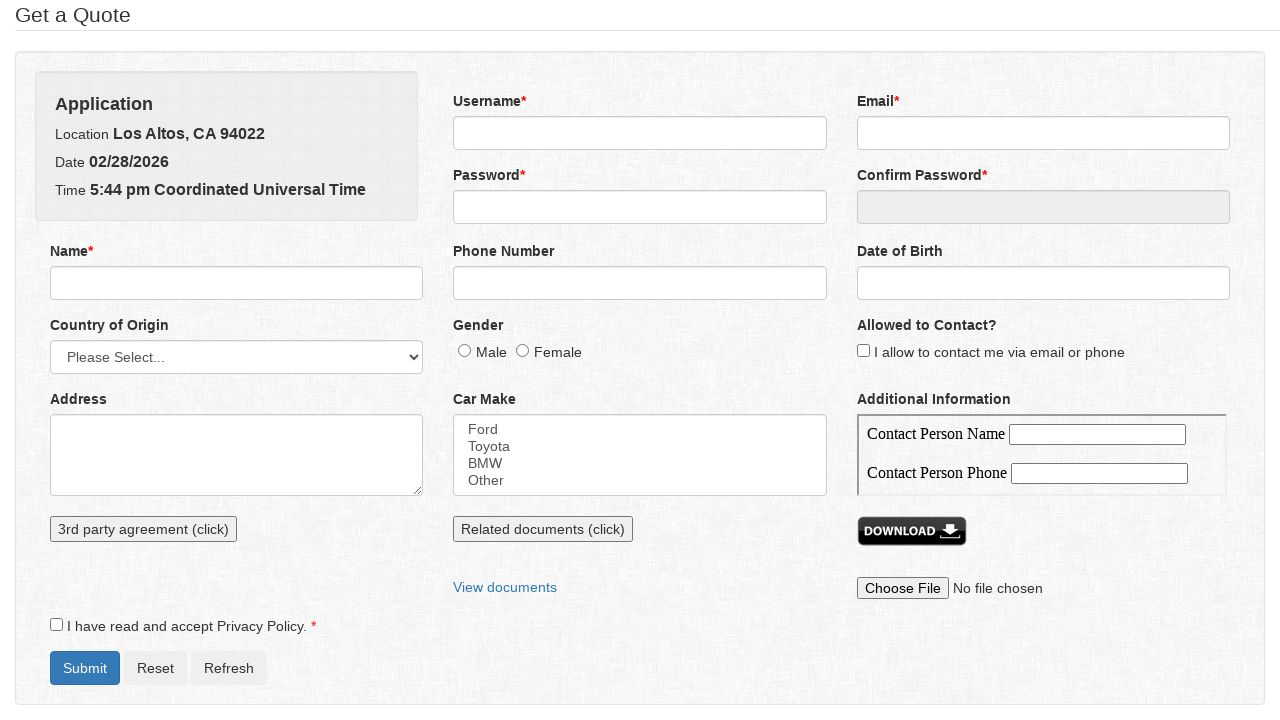

Verified page title matches expected value 'Get a Quote'
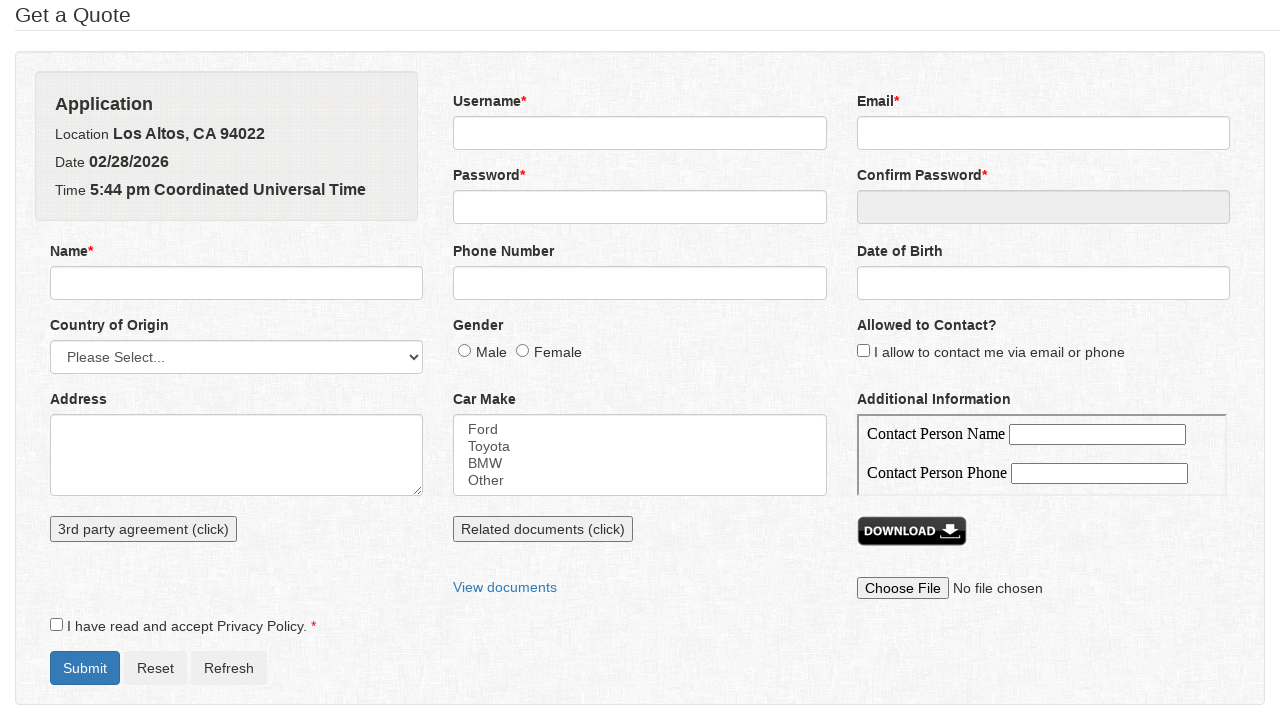

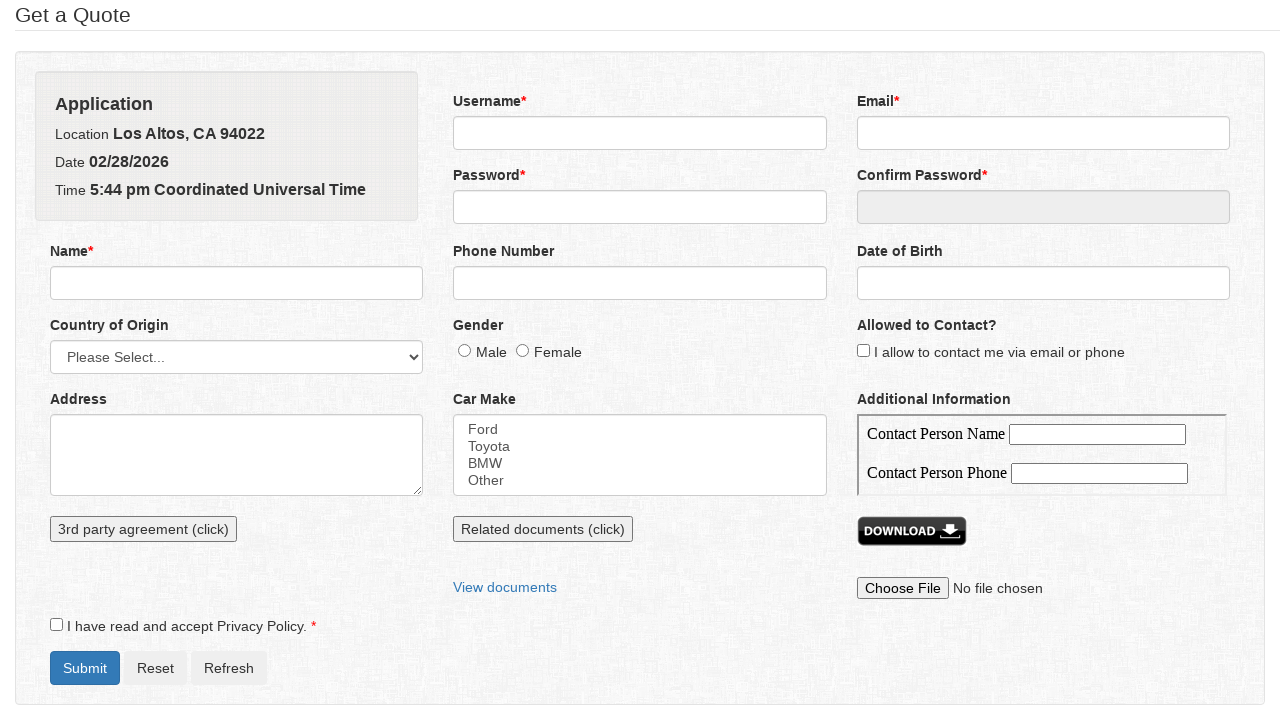